Navigates to the OrangeHRM demo application homepage and verifies the page loads successfully.

Starting URL: https://opensource-demo.orangehrmlive.com/

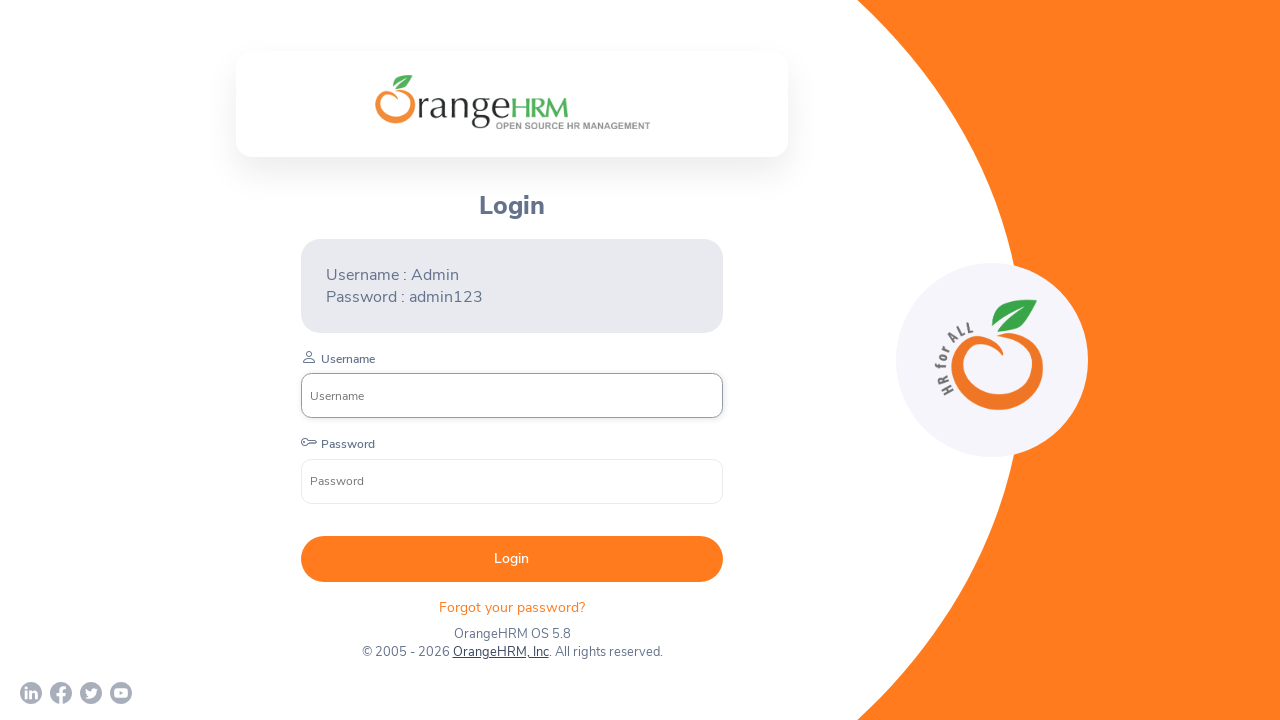

Navigated to OrangeHRM demo application homepage
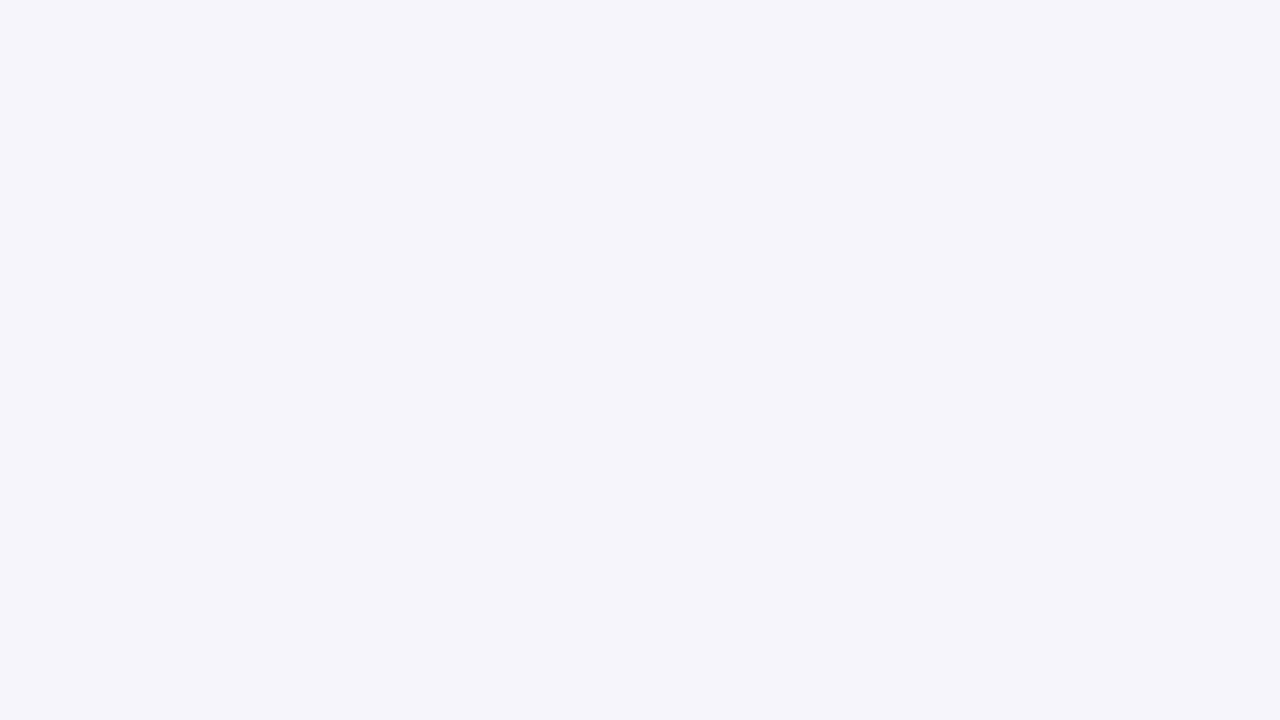

Page DOM content loaded successfully
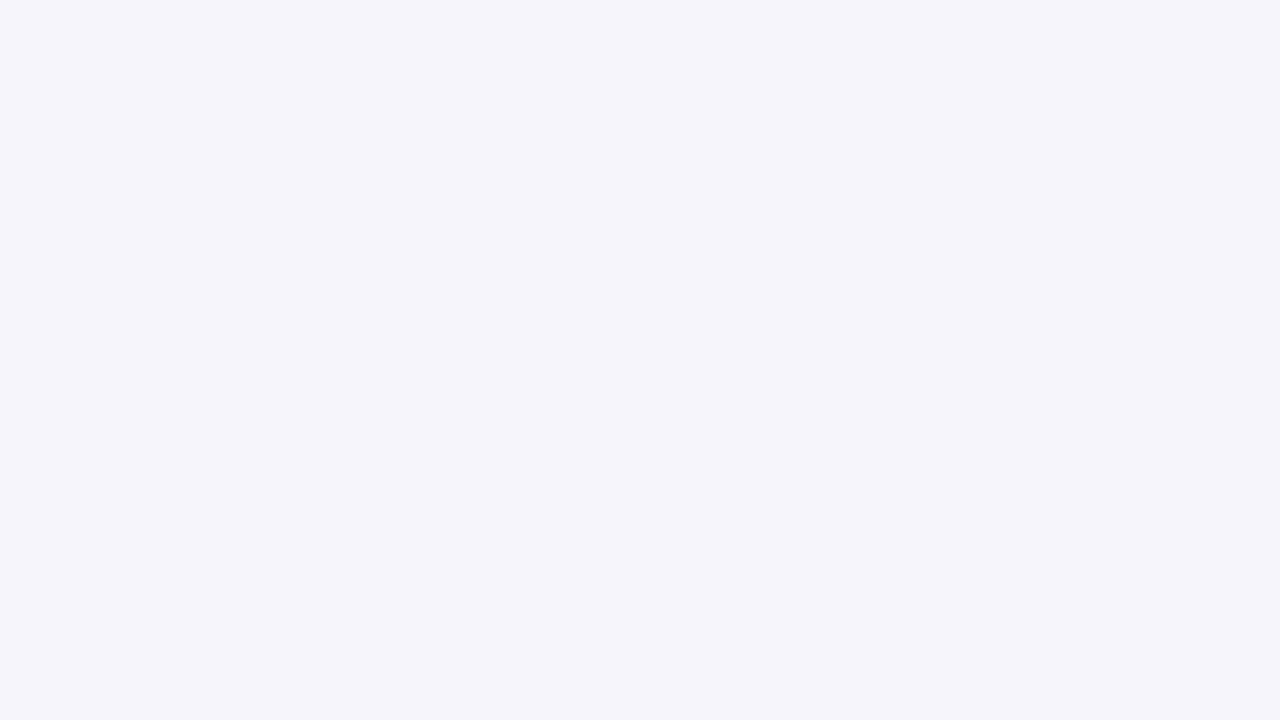

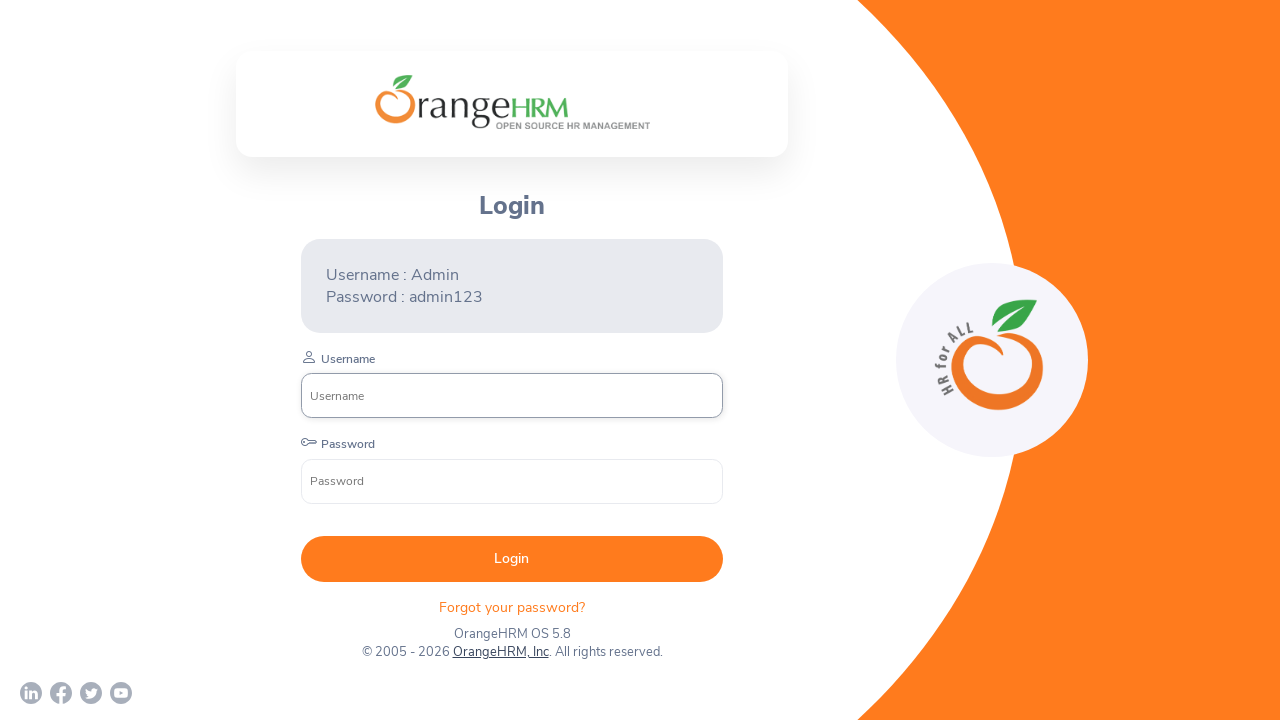